Tests iframe and alert interaction by switching to an iframe, clicking a button to trigger a prompt alert, entering text into the prompt, and accepting it

Starting URL: https://www.w3schools.com/jsref/tryit.asp?filename=tryjsref_prompt

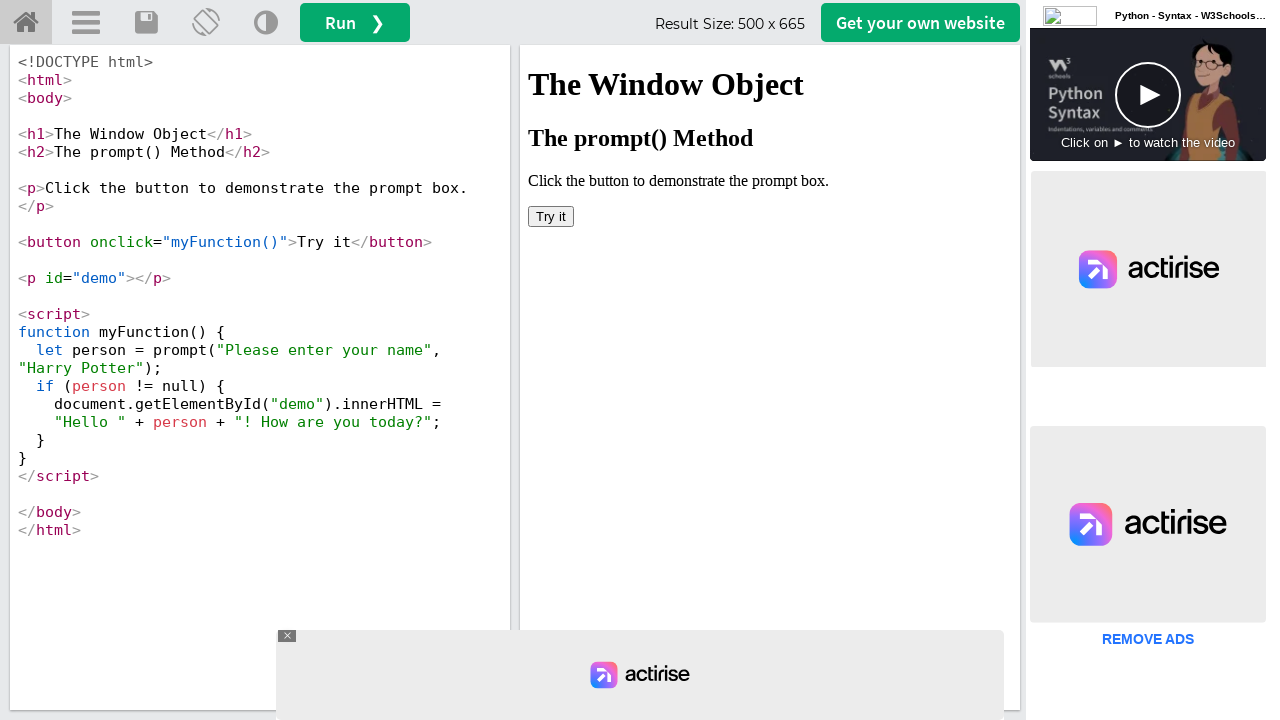

Located iframe with id 'iframeResult'
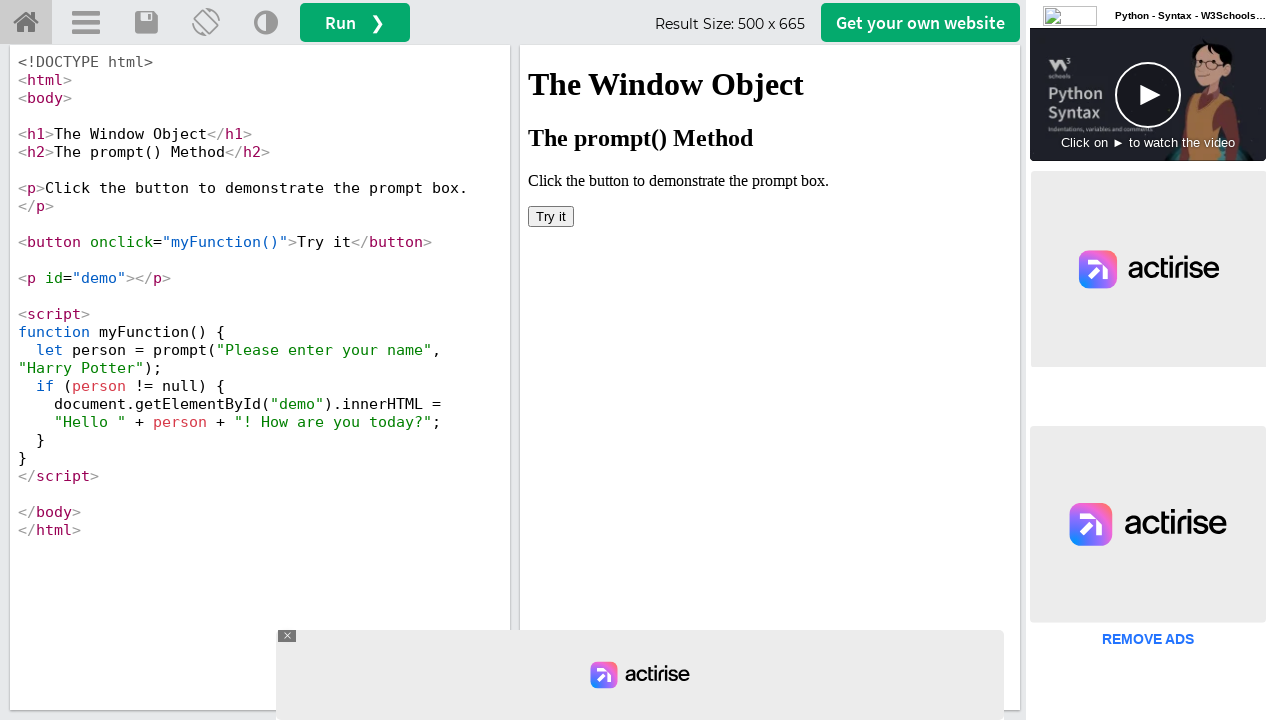

Clicked 'Try it' button inside iframe to trigger prompt alert at (551, 216) on #iframeResult >> internal:control=enter-frame >> xpath=/html/body/button
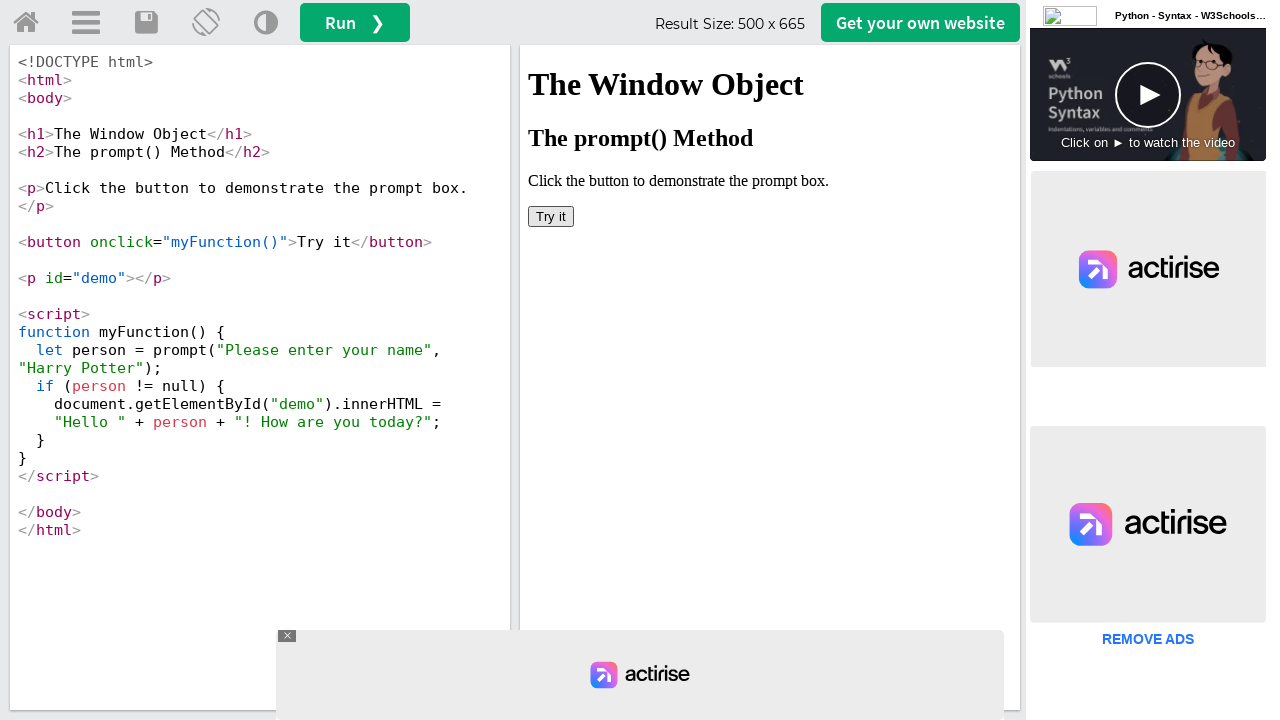

Set up dialog handler to accept prompt with text 'Maisha Rocks'
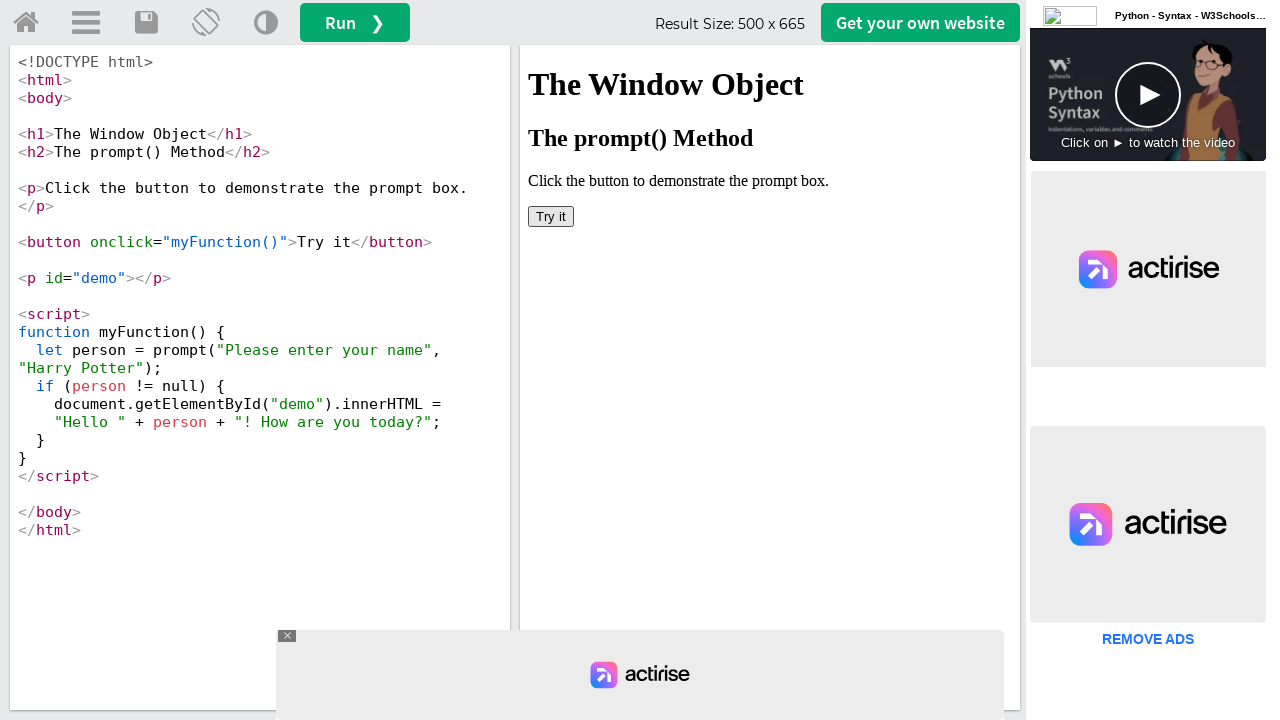

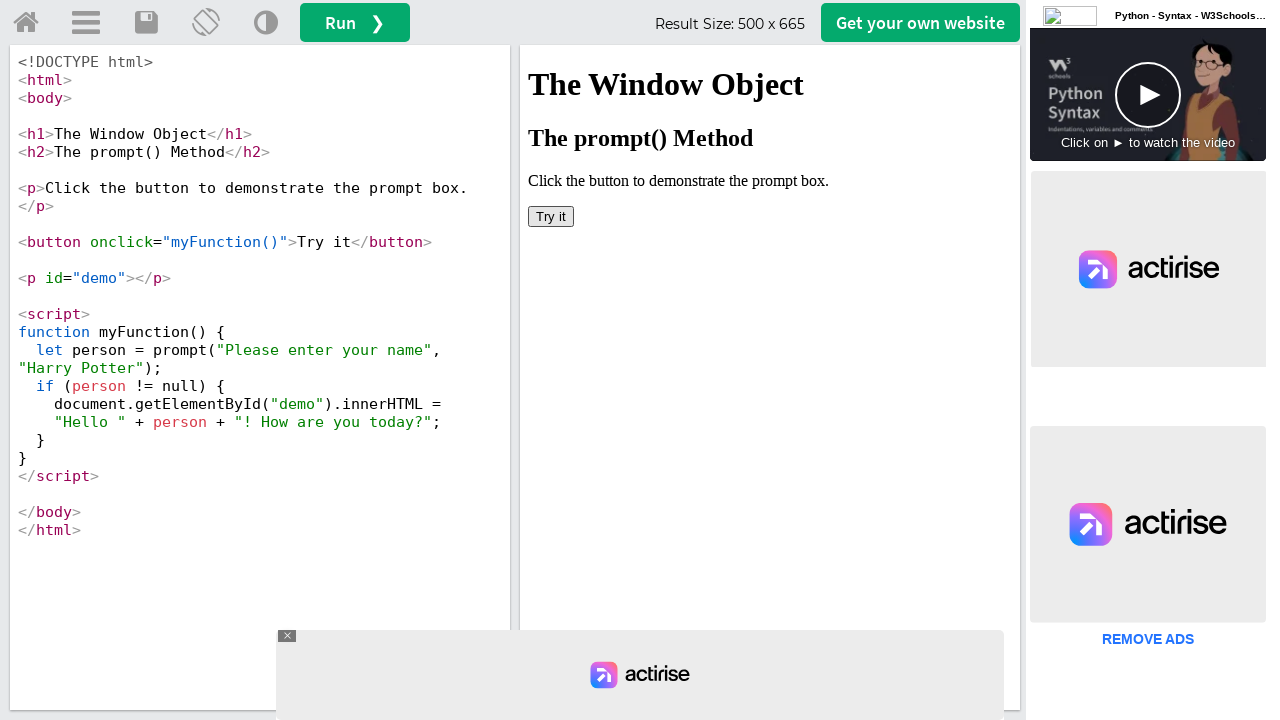